Tests registration form validation with a shorter password to verify password requirements handling.

Starting URL: https://buggy.justtestit.org/register

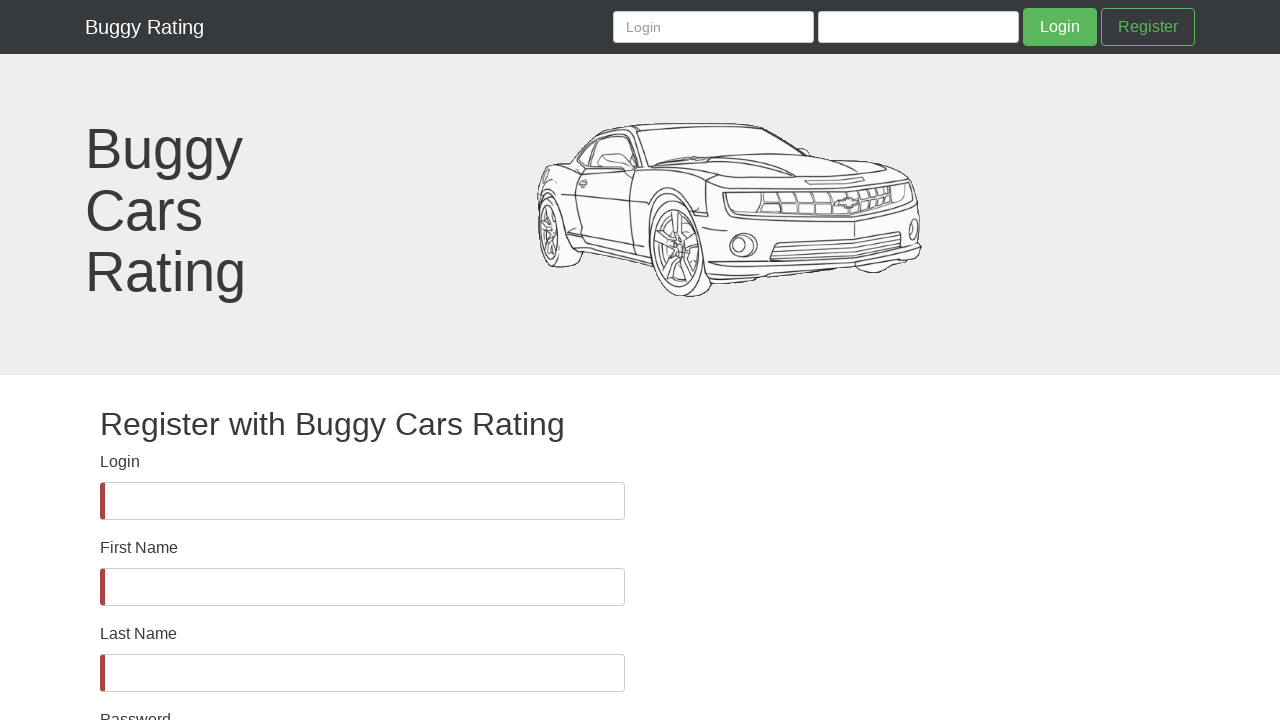

Clicked Login field at (362, 501) on internal:label="Login"i
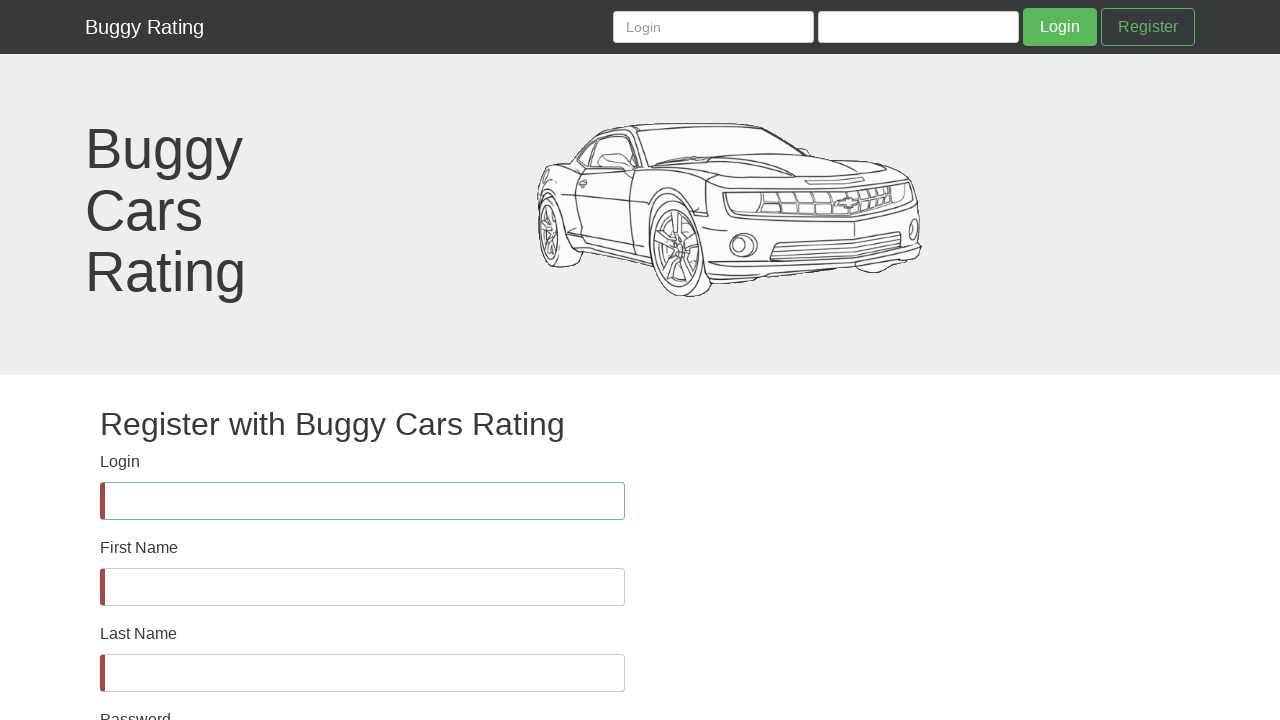

Filled Login field with 'testuser445566' on internal:label="Login"i
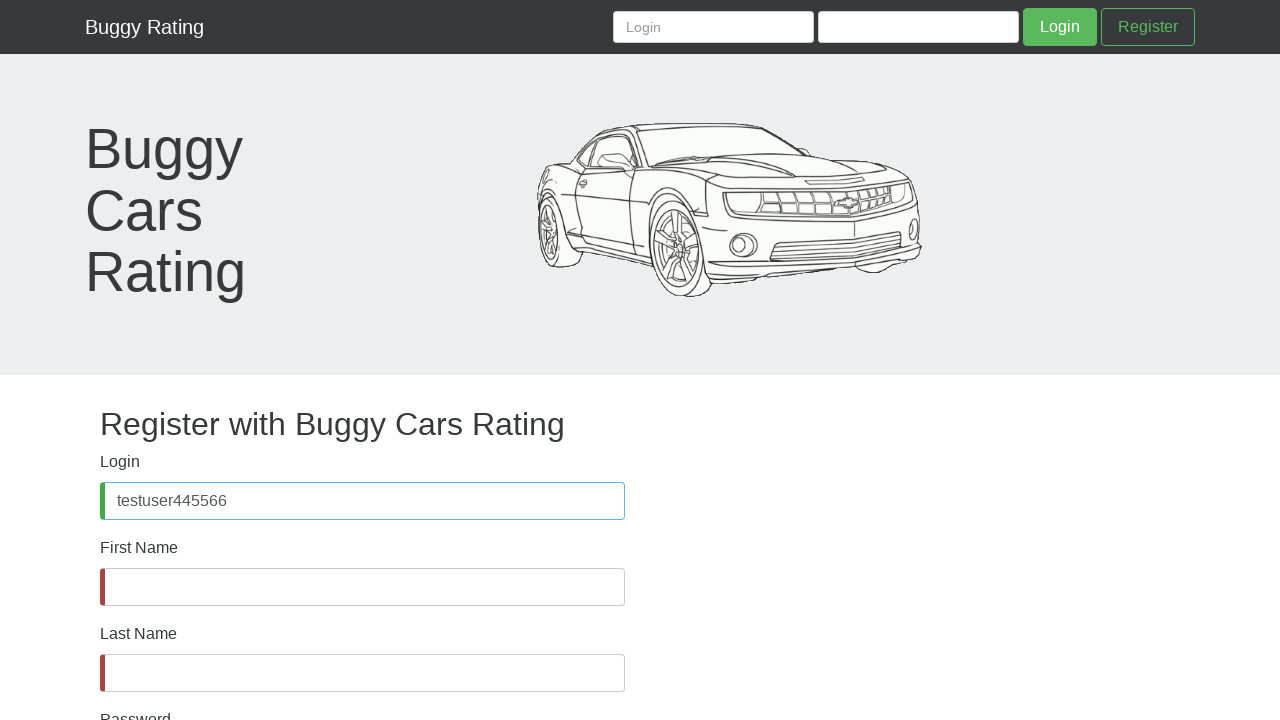

Clicked First Name field at (362, 587) on internal:label="First Name"i
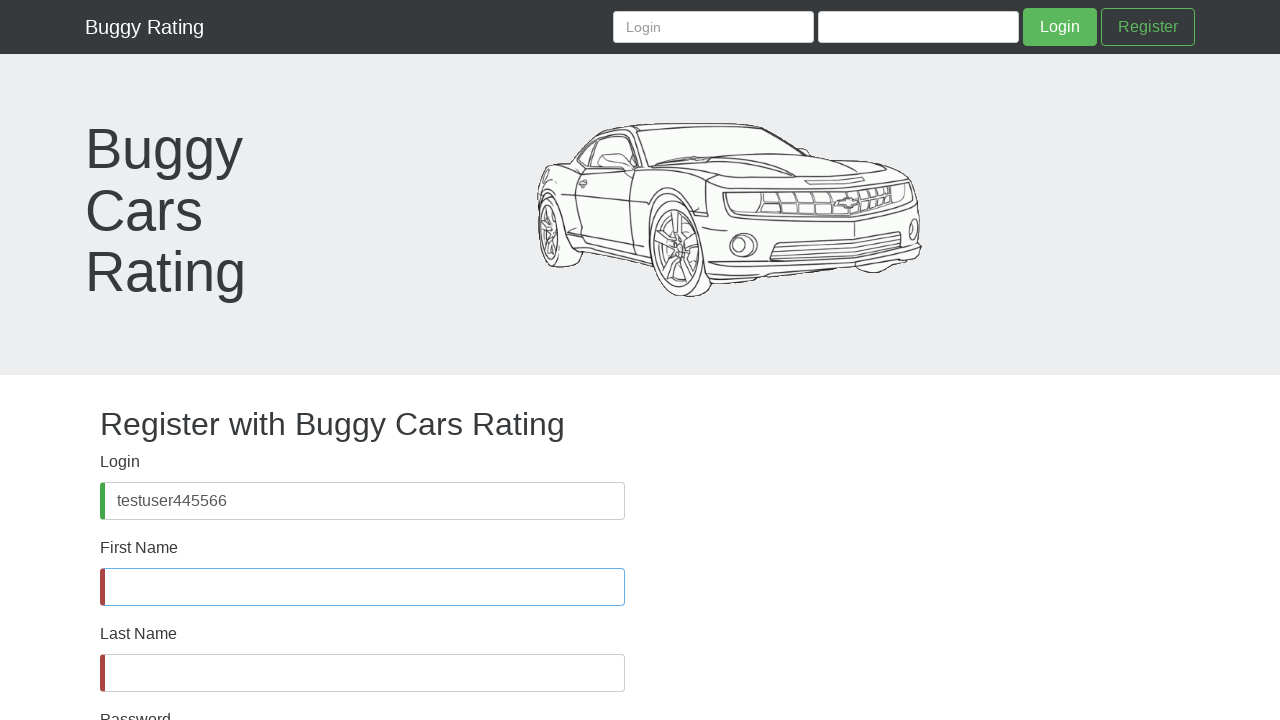

Filled First Name field with 'Jane' on internal:label="First Name"i
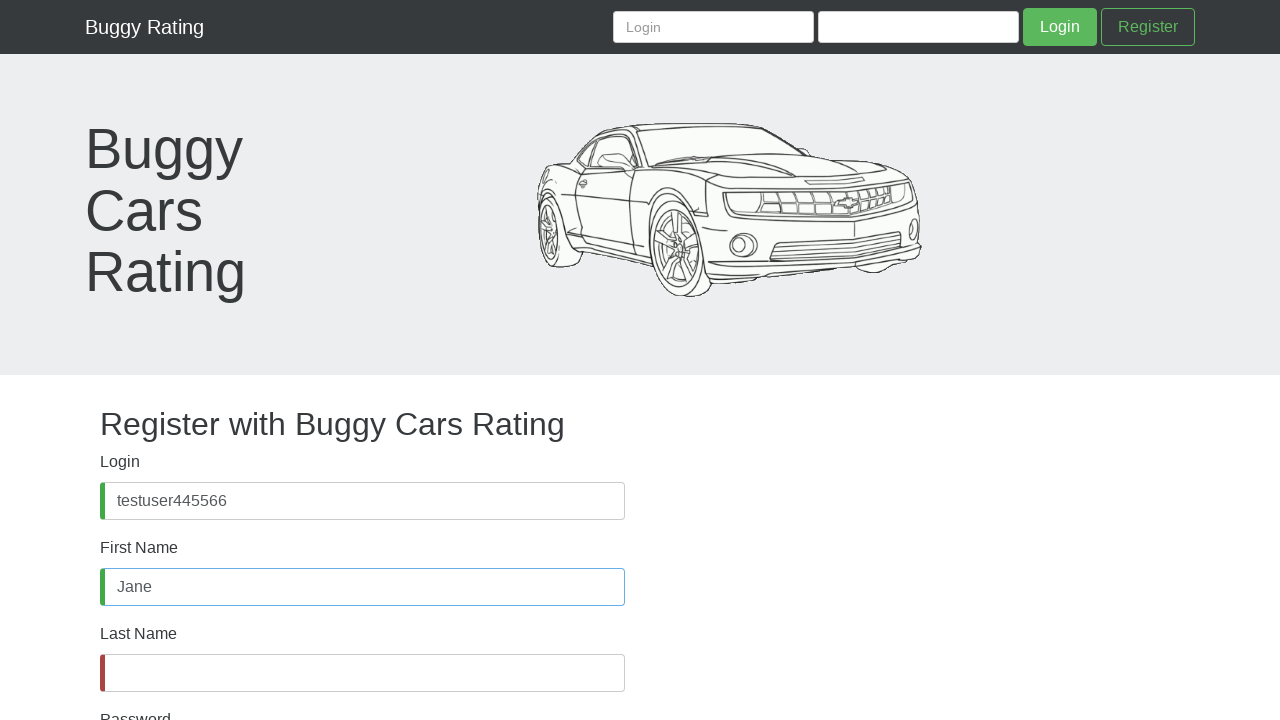

Clicked Last Name field at (362, 673) on internal:label="Last Name"i
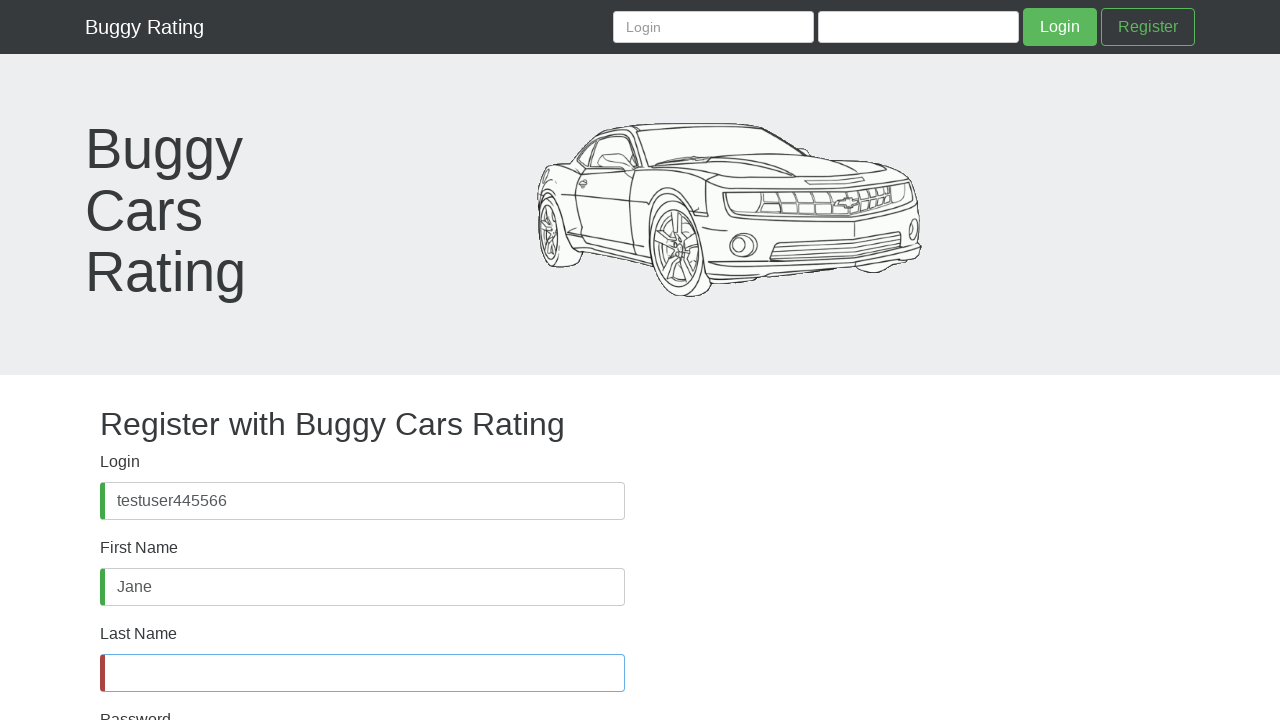

Filled Last Name field with 'Smith' on internal:label="Last Name"i
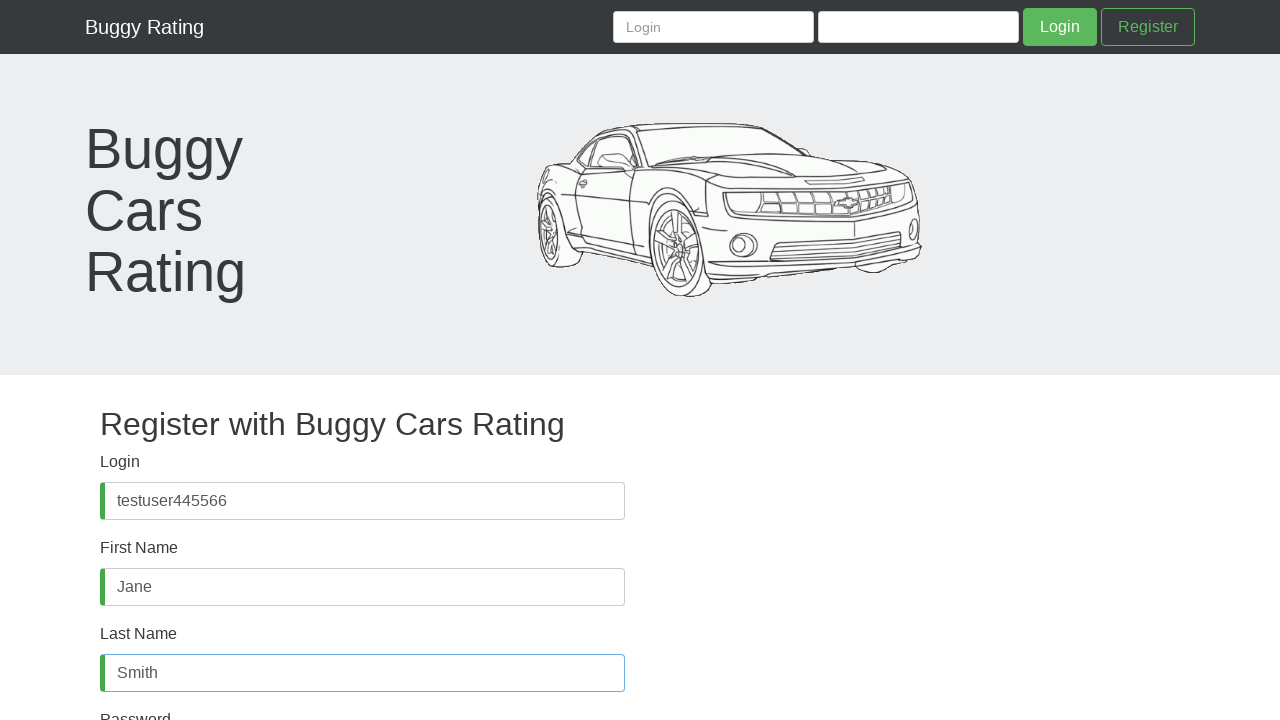

Clicked Password field at (362, 488) on internal:label="Password"s
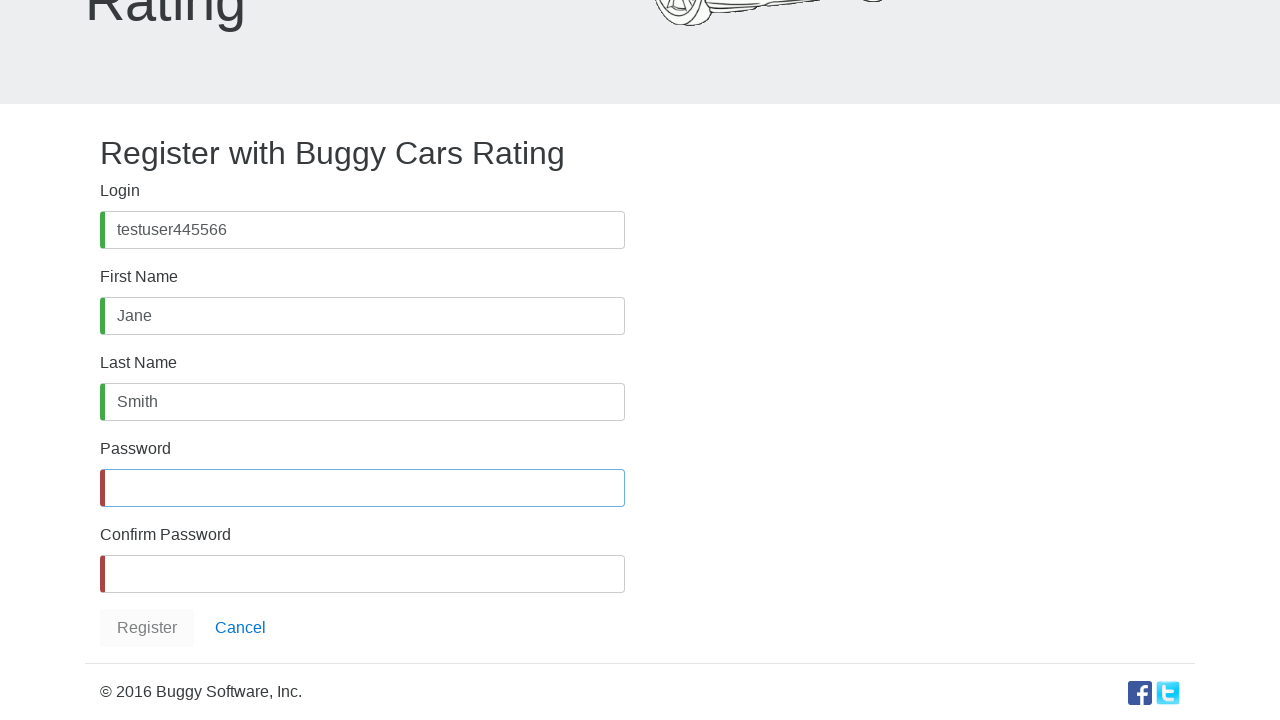

Filled Password field with short password 'Pass1#' to test password requirements validation on internal:label="Password"s
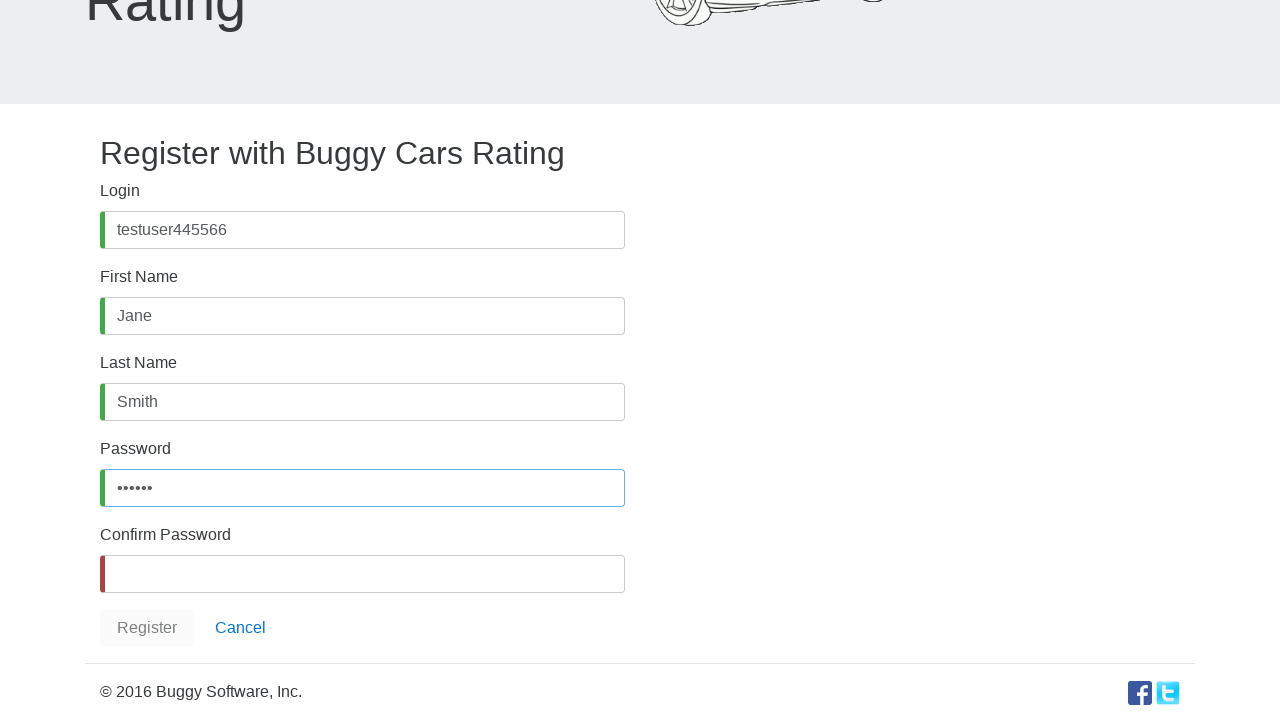

Clicked Confirm Password field at (362, 574) on internal:label="Confirm Password"i
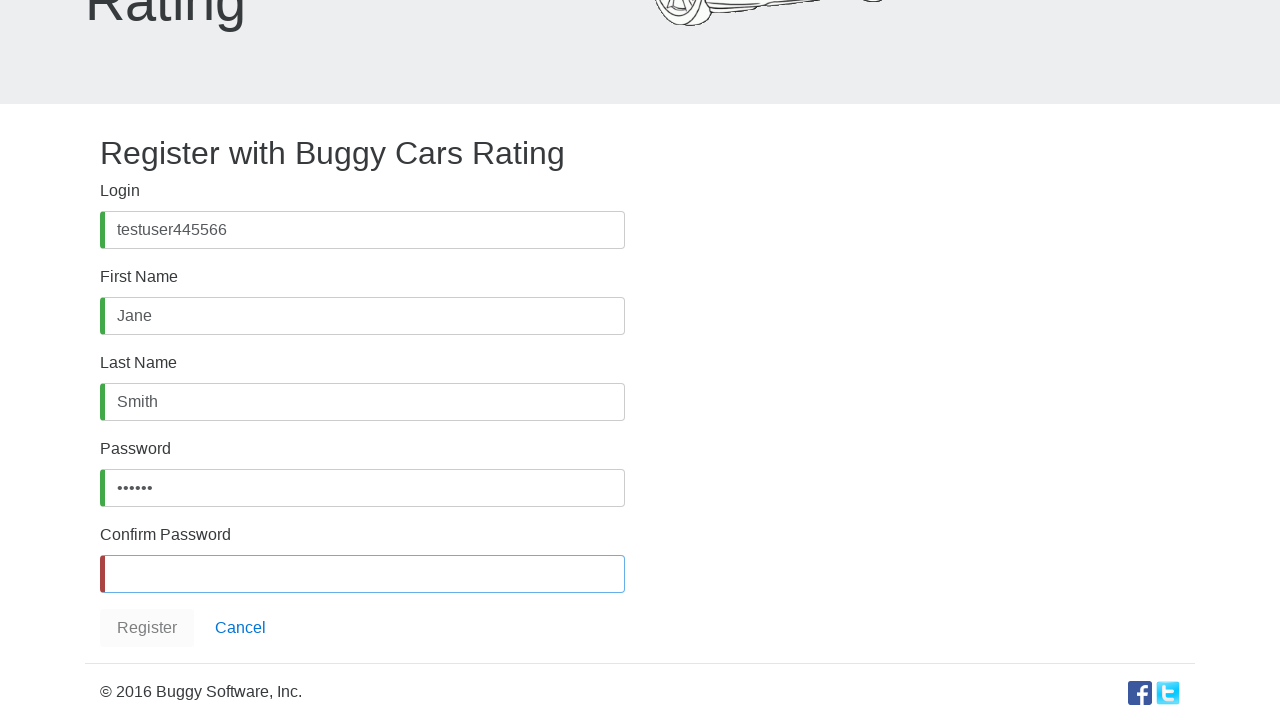

Filled Confirm Password field with 'Pass1#' on internal:label="Confirm Password"i
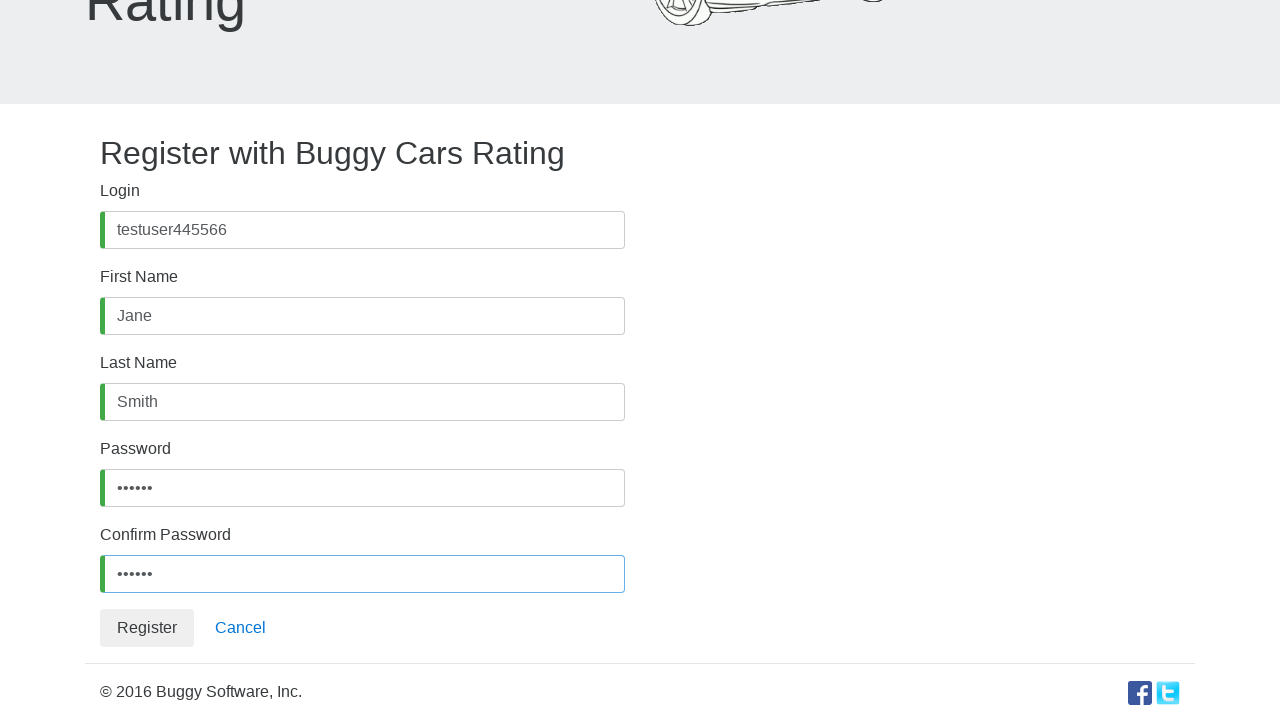

Clicked Register button to submit form with short password at (147, 628) on internal:role=button[name="Register"i]
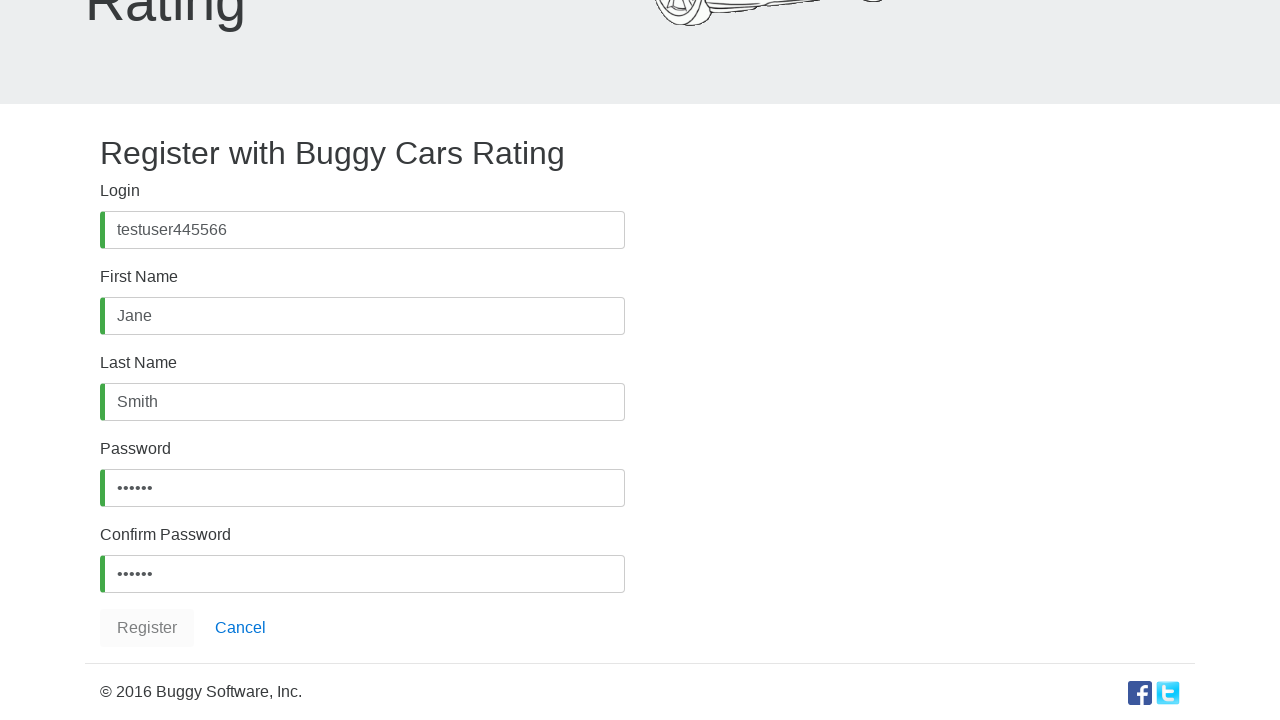

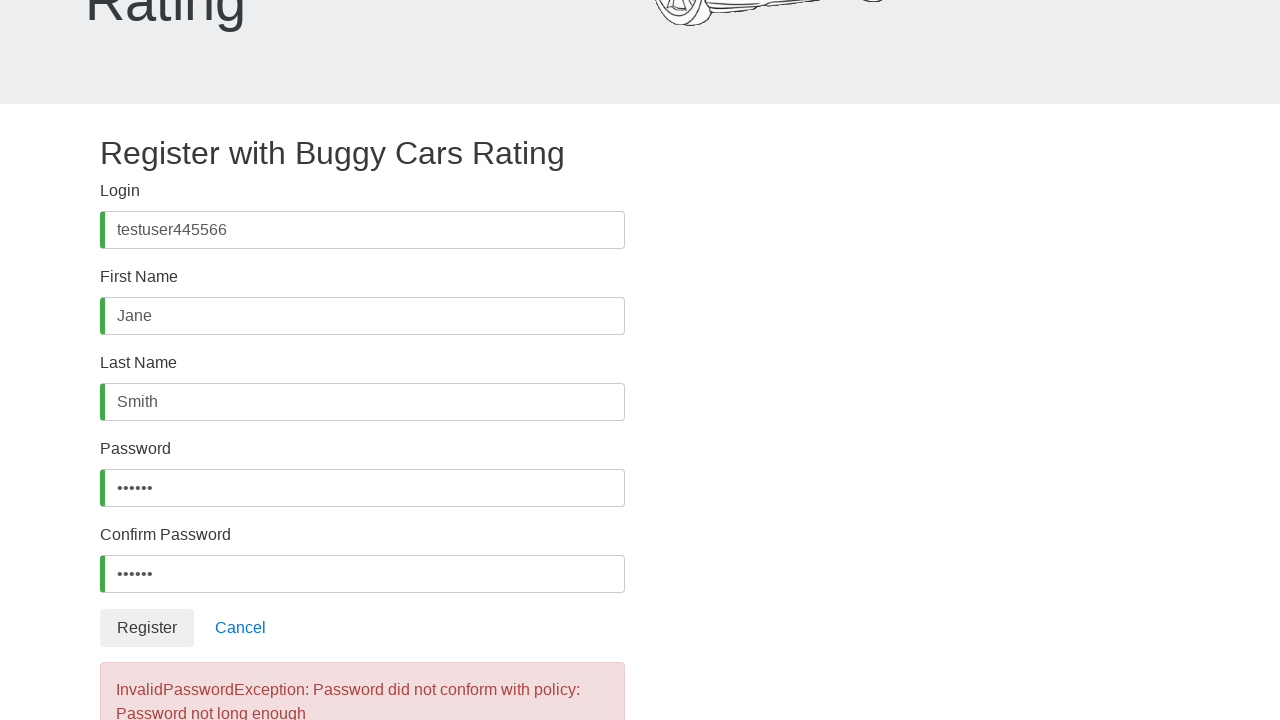